Tests checkbox functionality by verifying default states of two checkboxes, clicking to toggle their states, and confirming the changes

Starting URL: http://the-internet.herokuapp.com/checkboxes

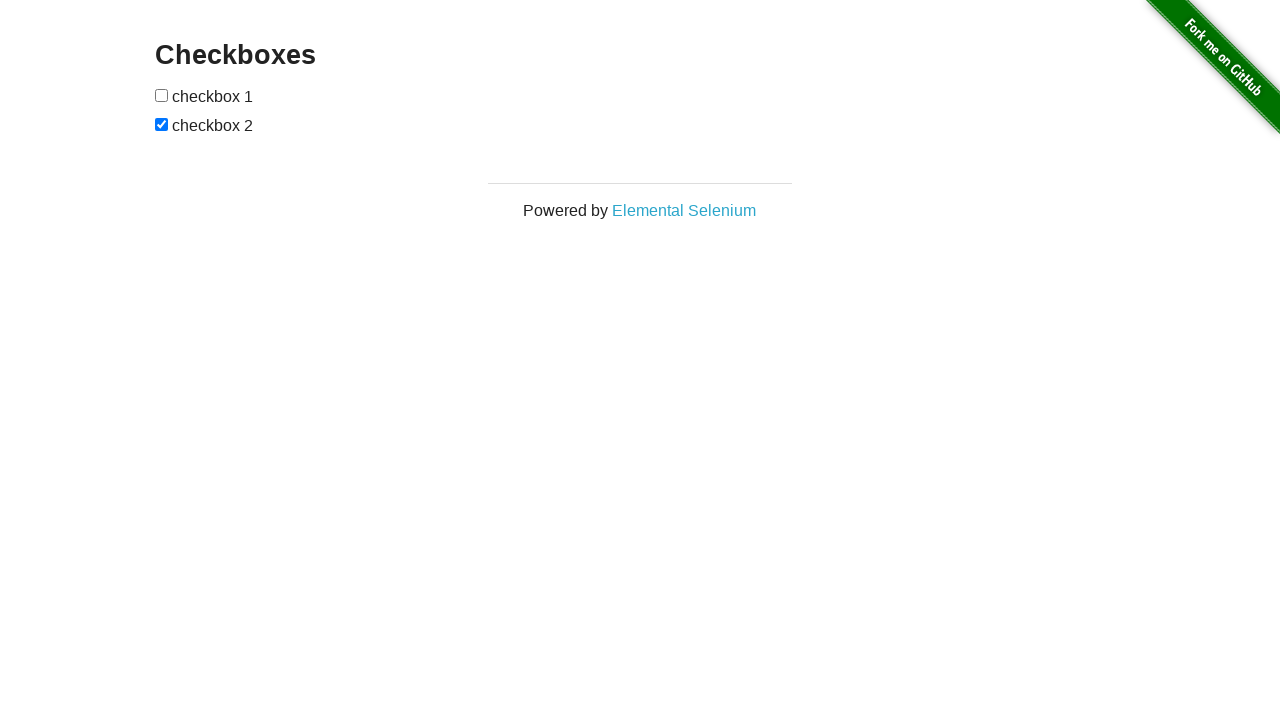

Located first checkbox element
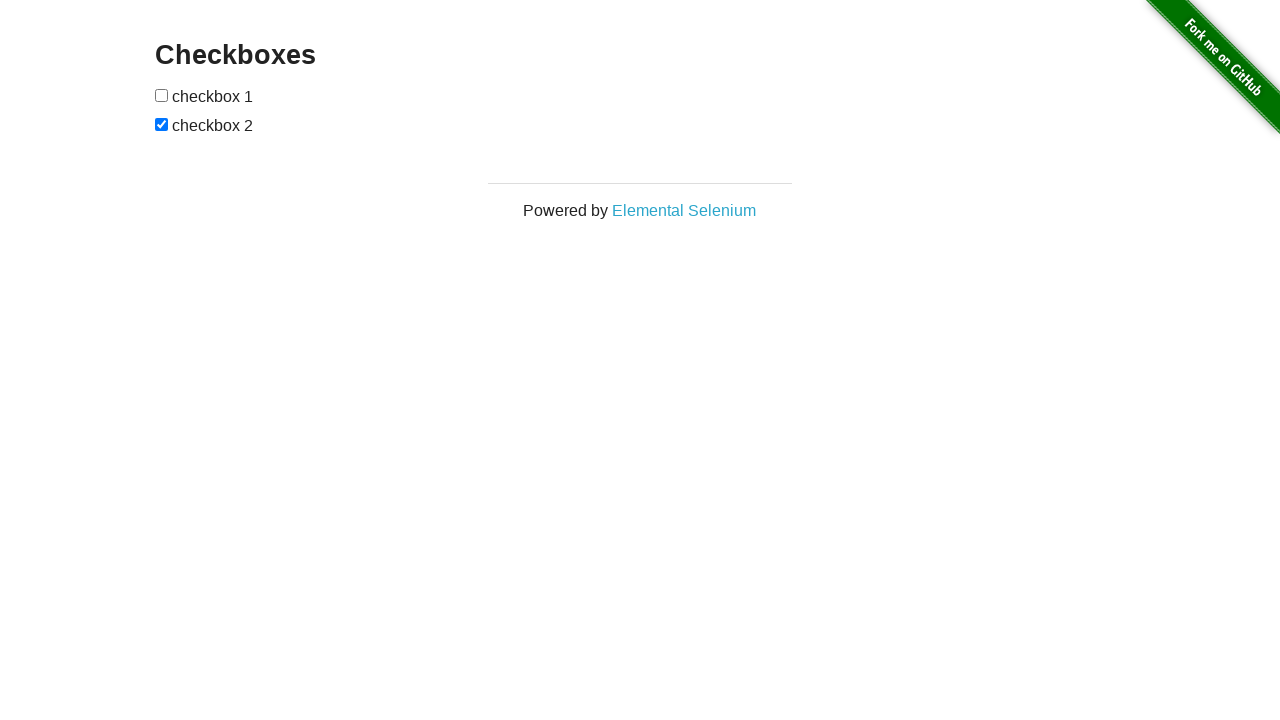

Located second checkbox element
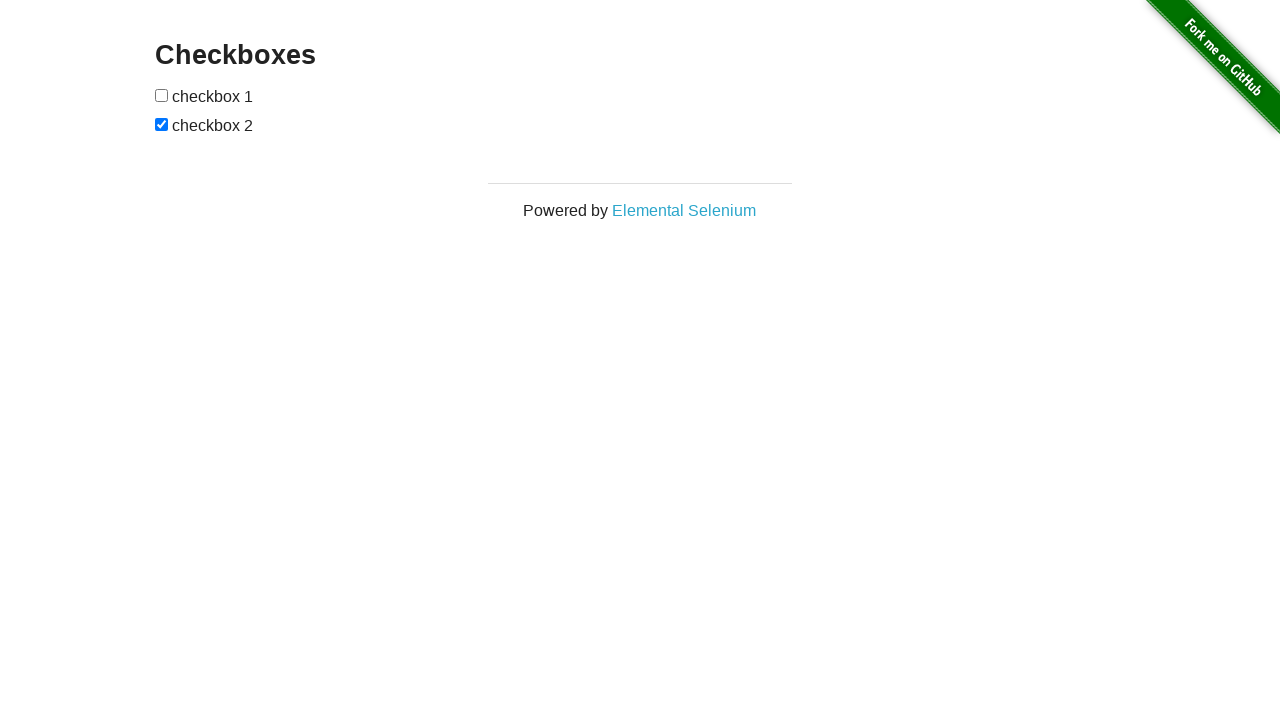

Verified checkbox 1 is not selected by default
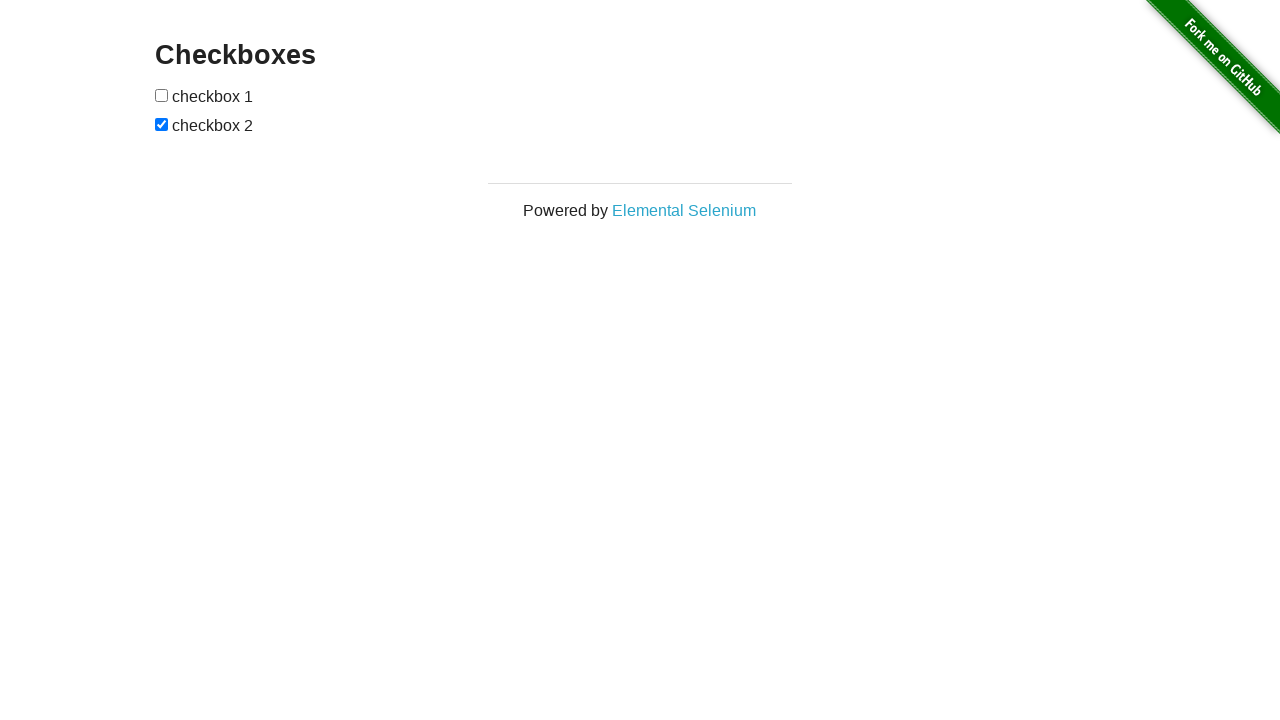

Verified checkbox 2 is selected by default
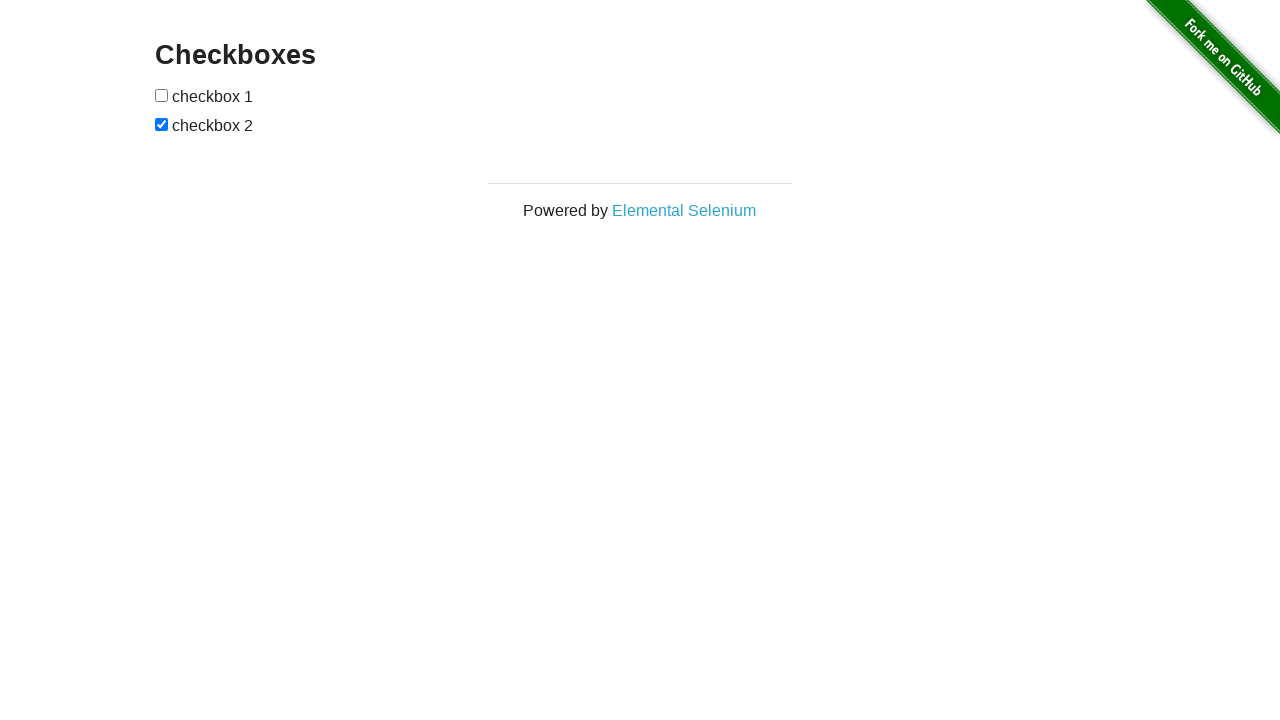

Clicked checkbox 1 to select it at (162, 95) on input[type='checkbox'] >> nth=0
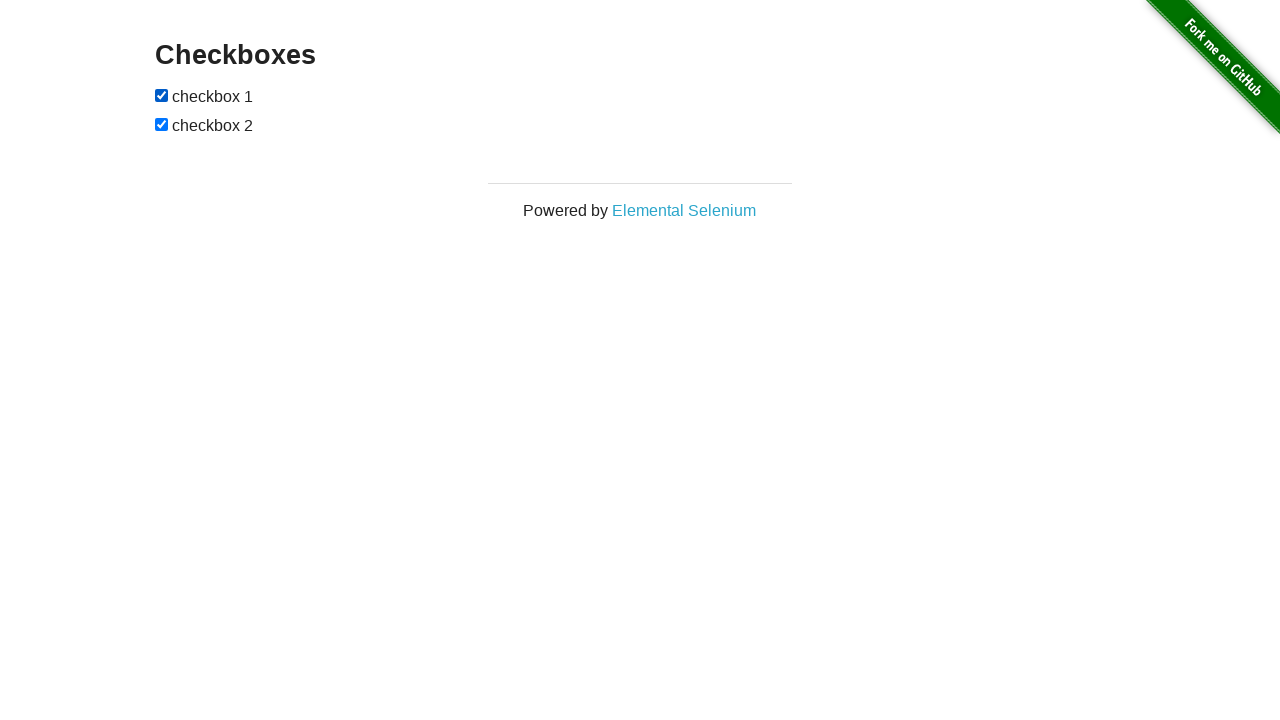

Clicked checkbox 2 to deselect it at (162, 124) on input[type='checkbox'] >> nth=1
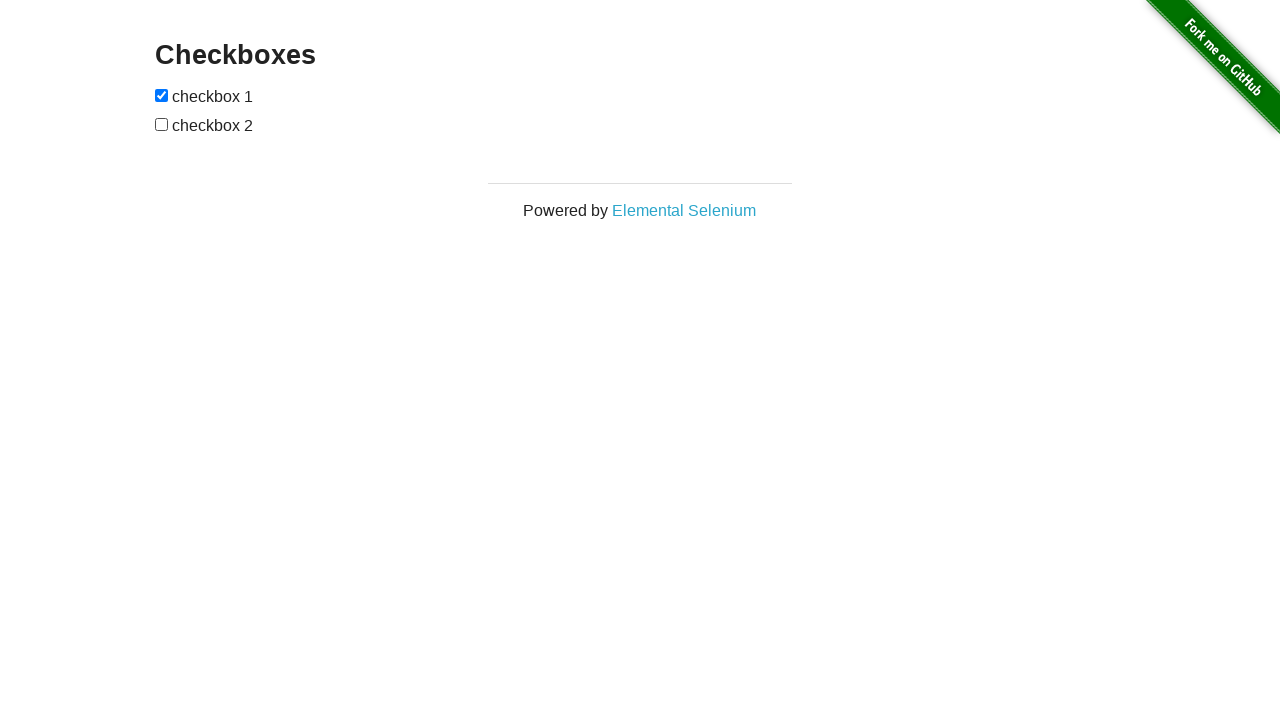

Verified checkbox 1 is now selected after clicking
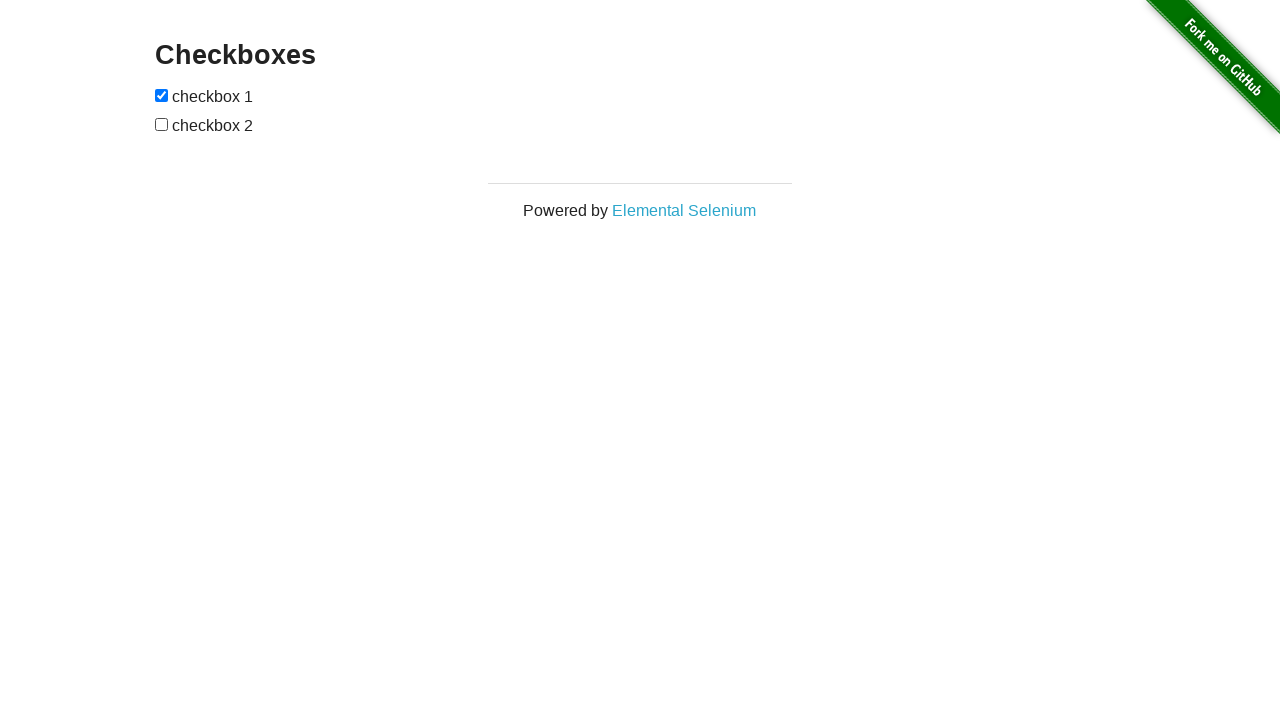

Verified checkbox 2 is now not selected after clicking
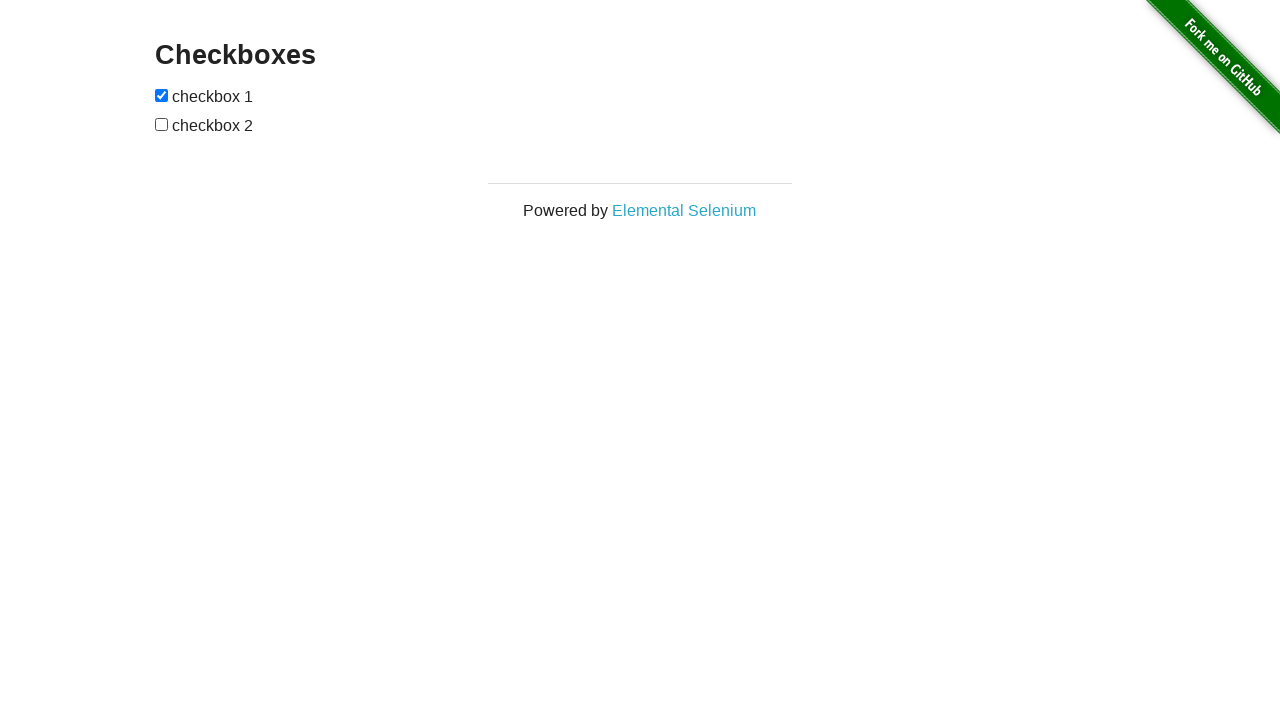

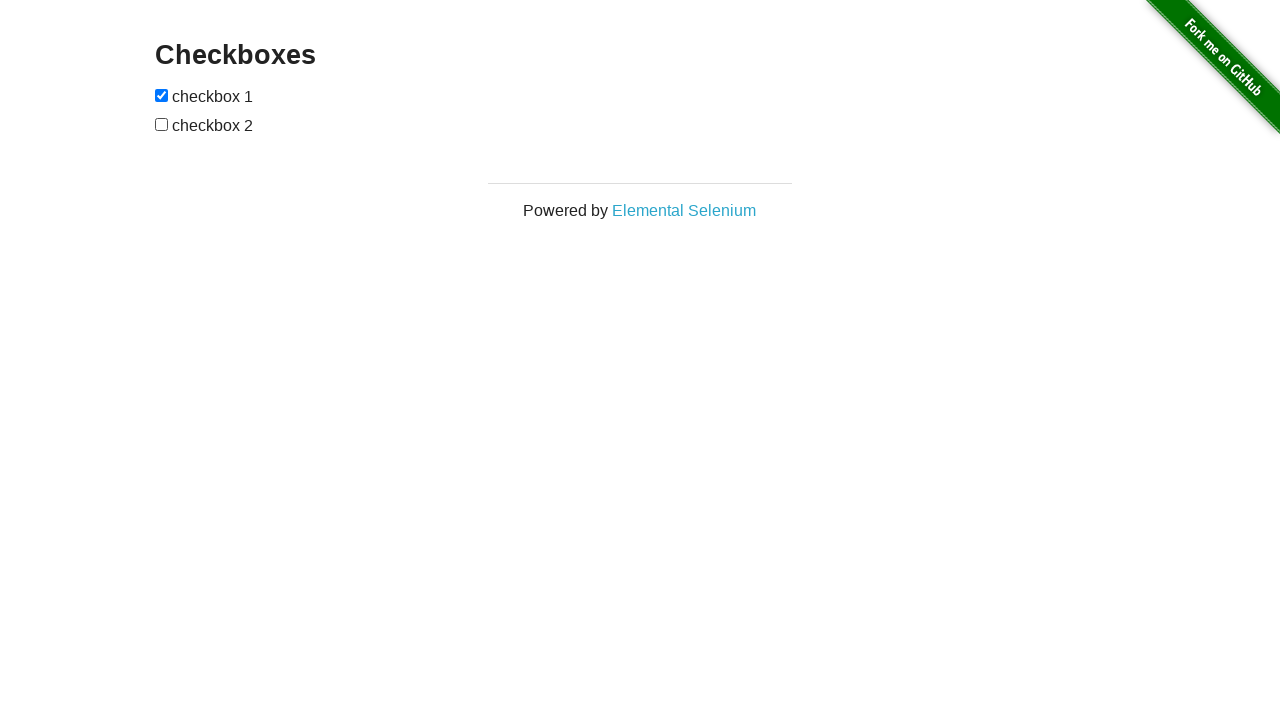